Tests a web form by filling a text input field with "Selenium" and clicking the submit button, then verifying a message is displayed.

Starting URL: https://www.selenium.dev/selenium/web/web-form.html

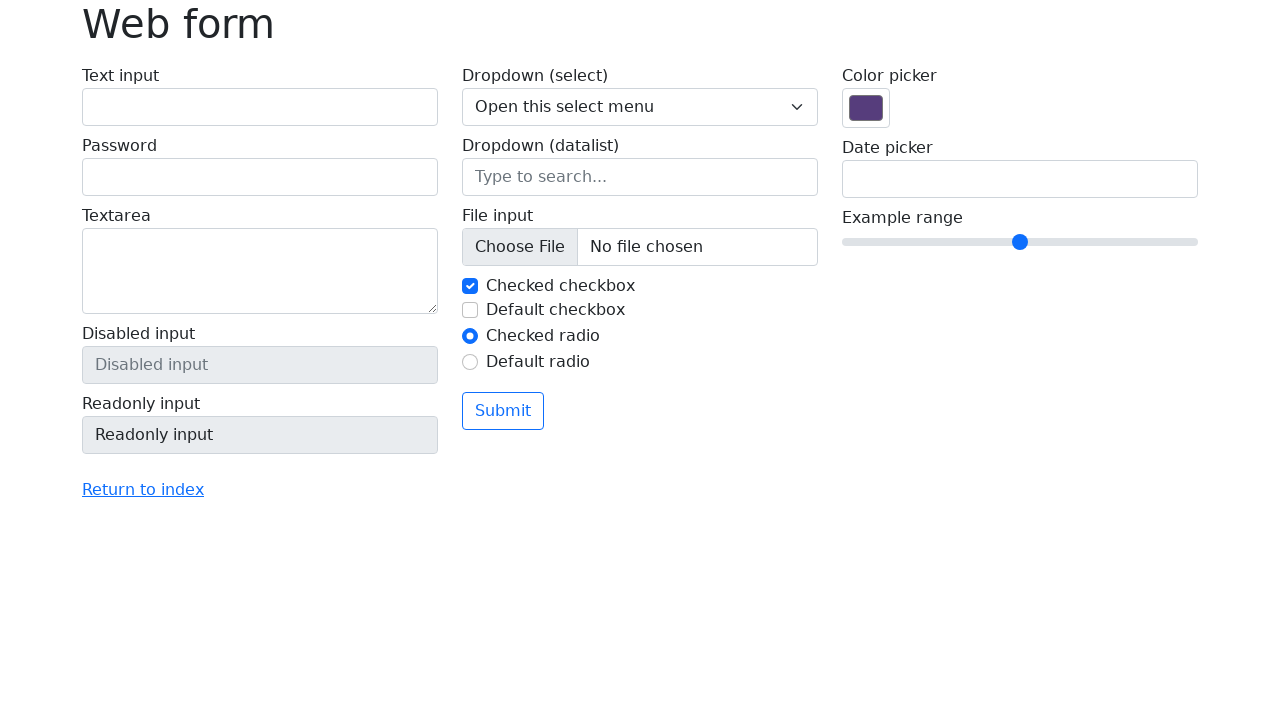

Waited for page to load (domcontentloaded)
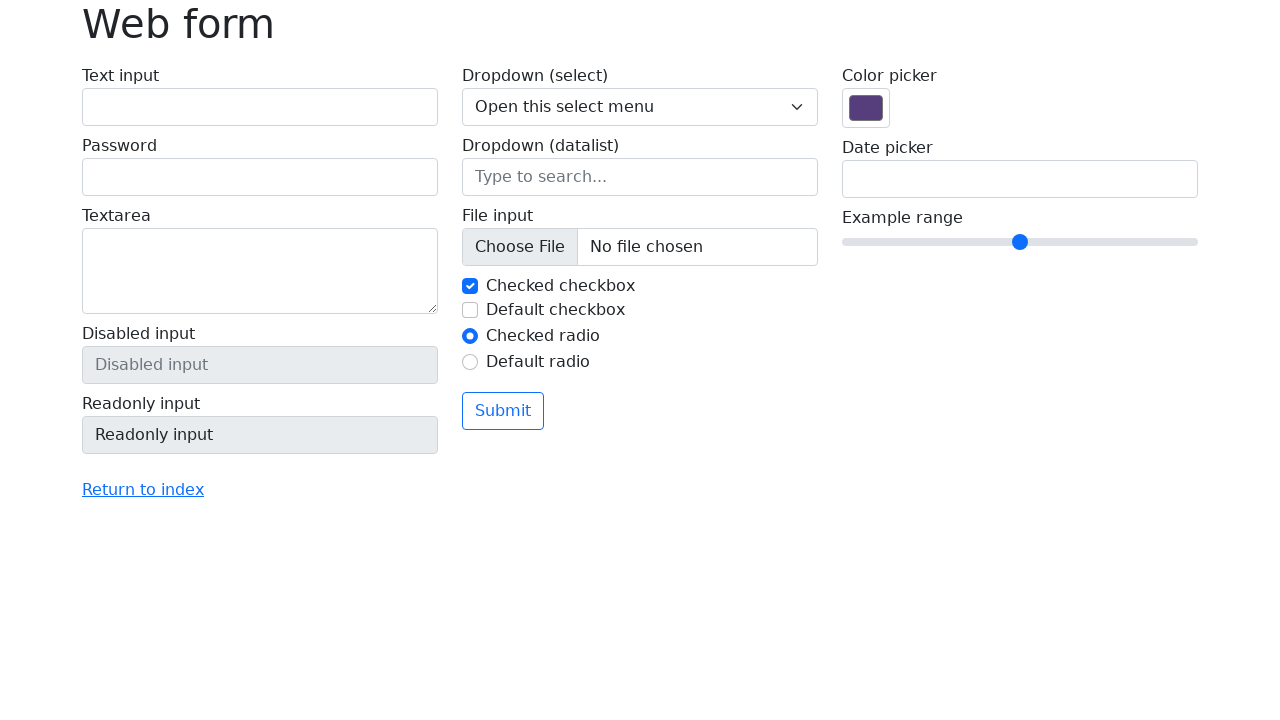

Filled text input field with 'Selenium' on input[name='my-text']
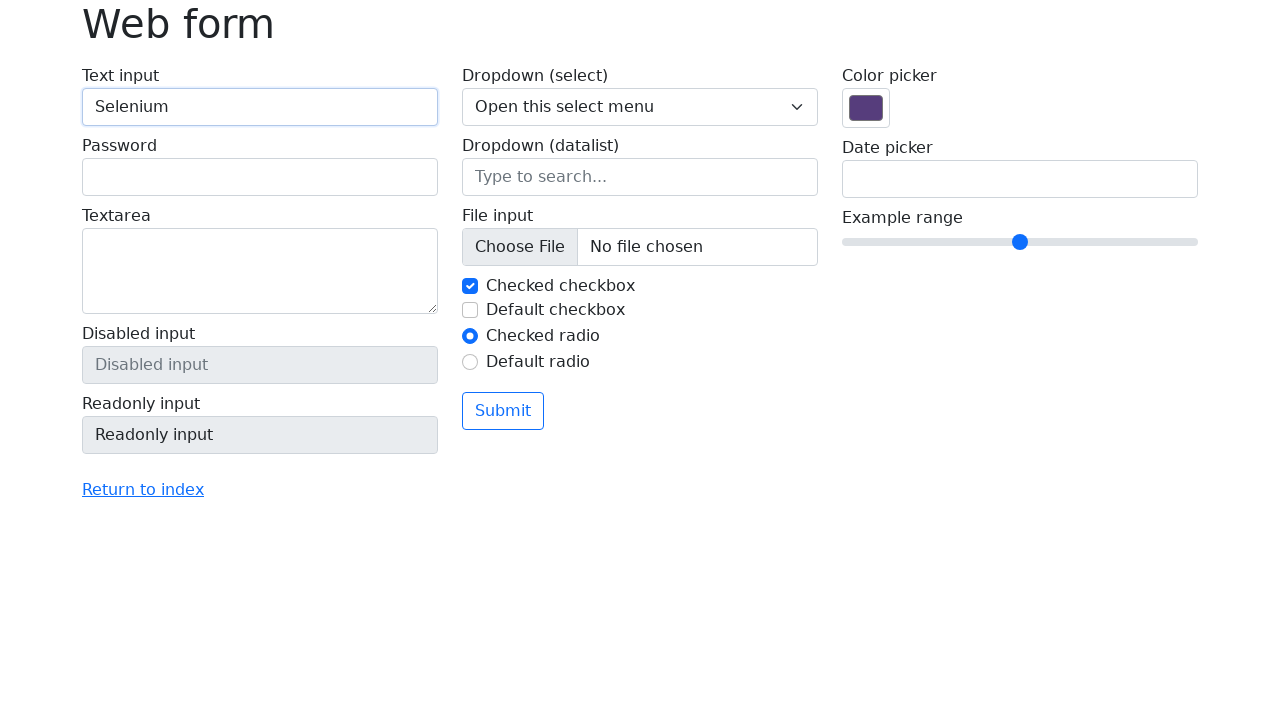

Clicked the submit button at (503, 411) on button
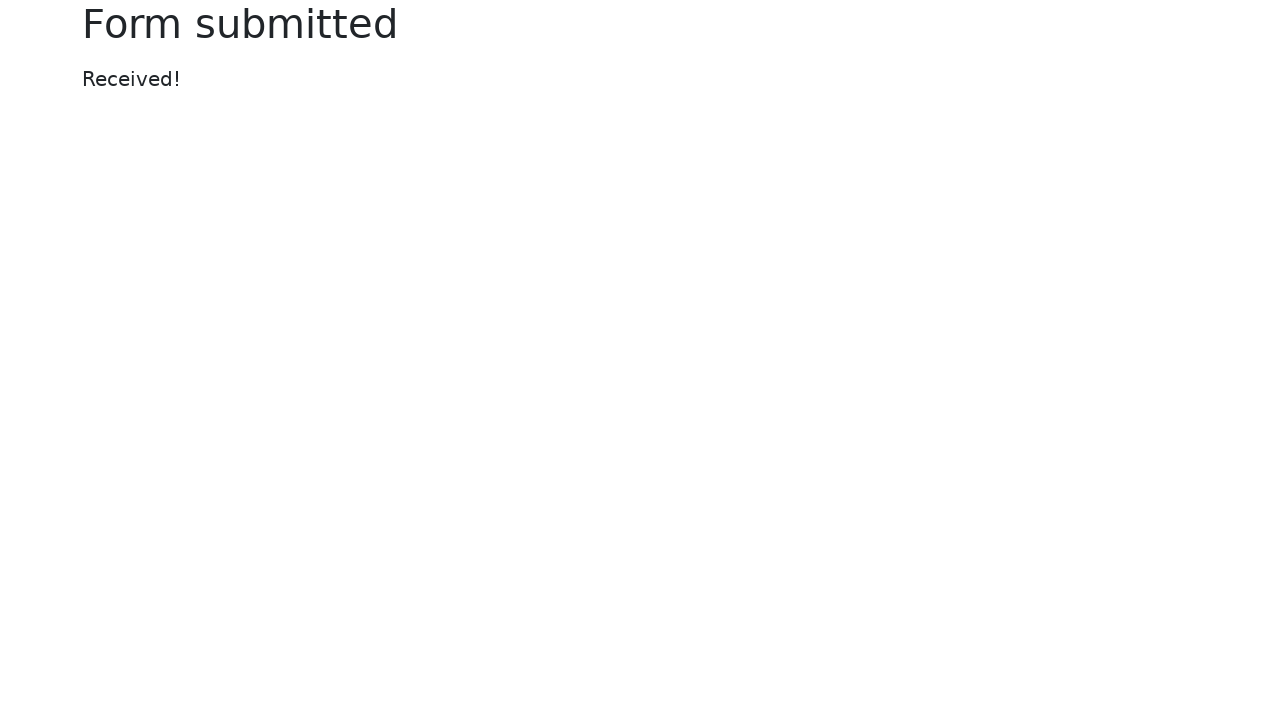

Verified success message appeared
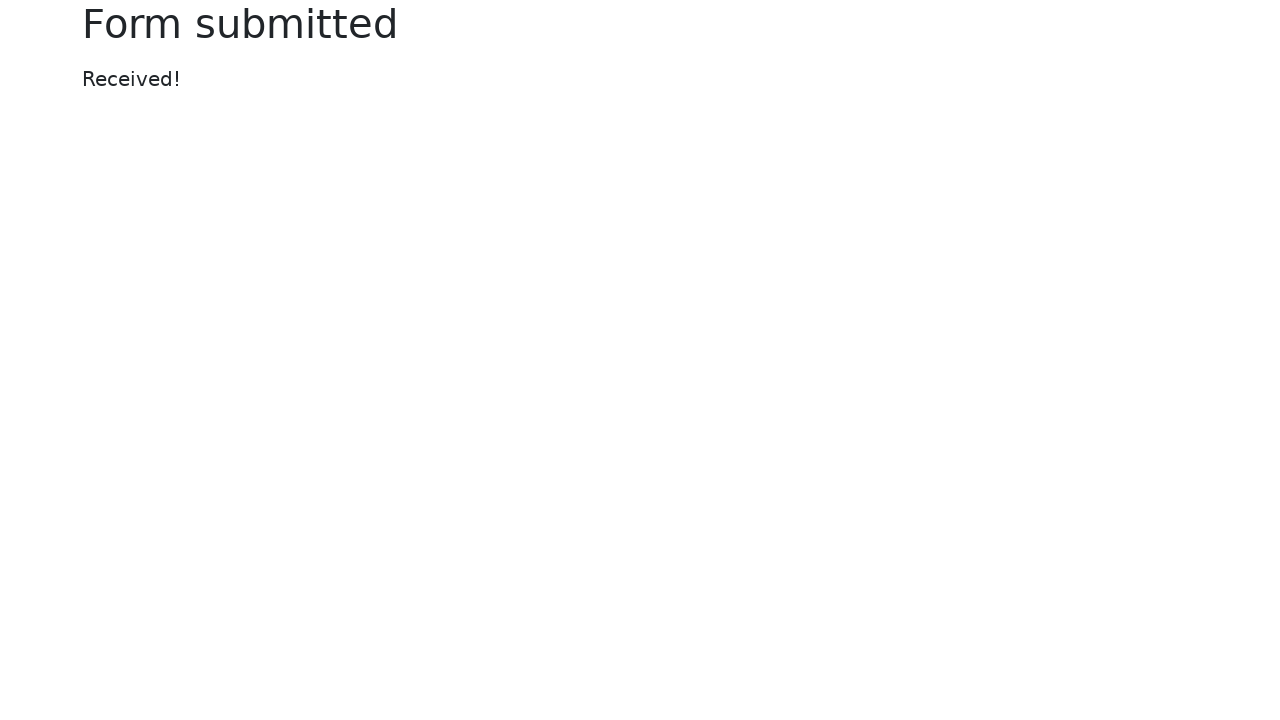

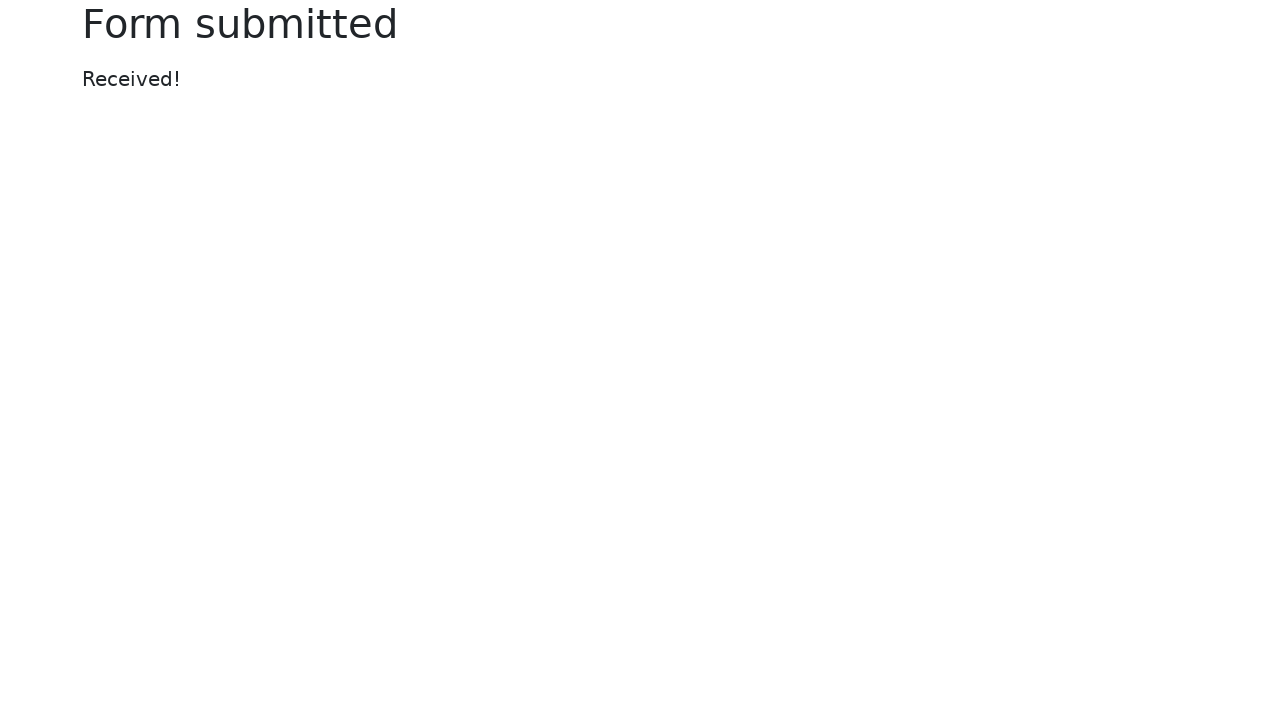